Tests drag and drop to a specific offset position on the page

Starting URL: https://david-desmaisons.github.io/draggable-example/

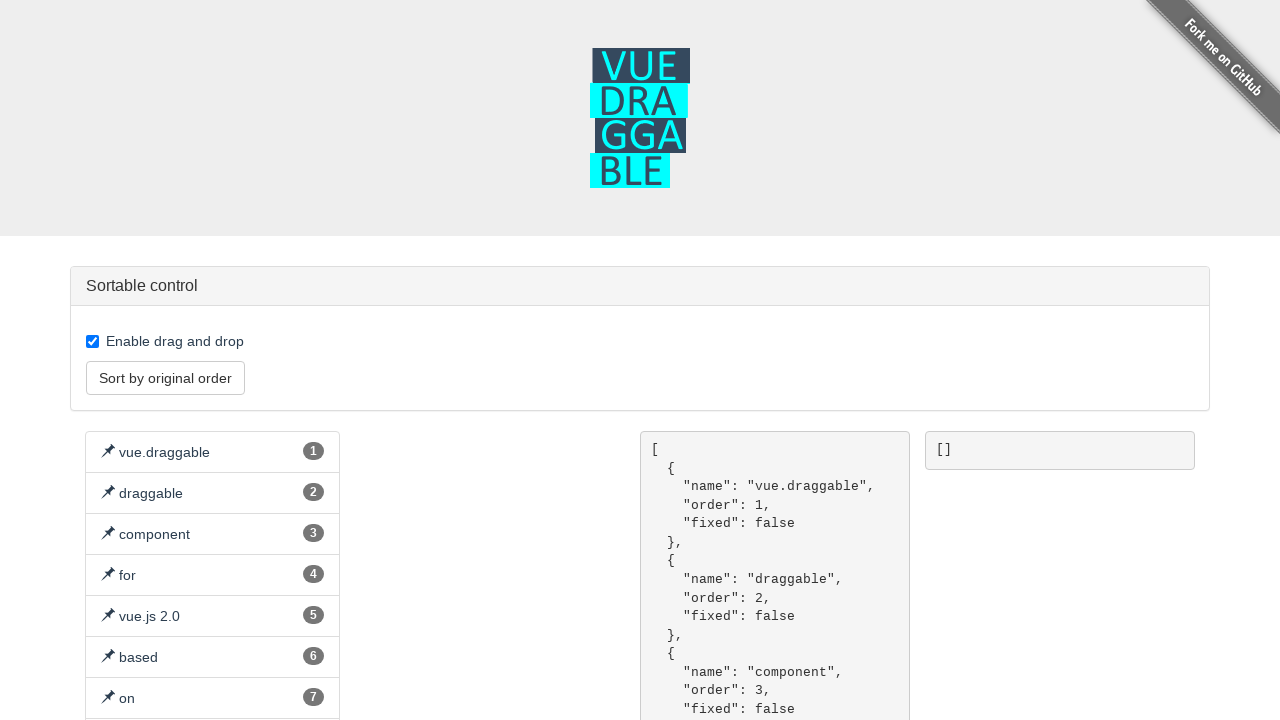

Page load state reached
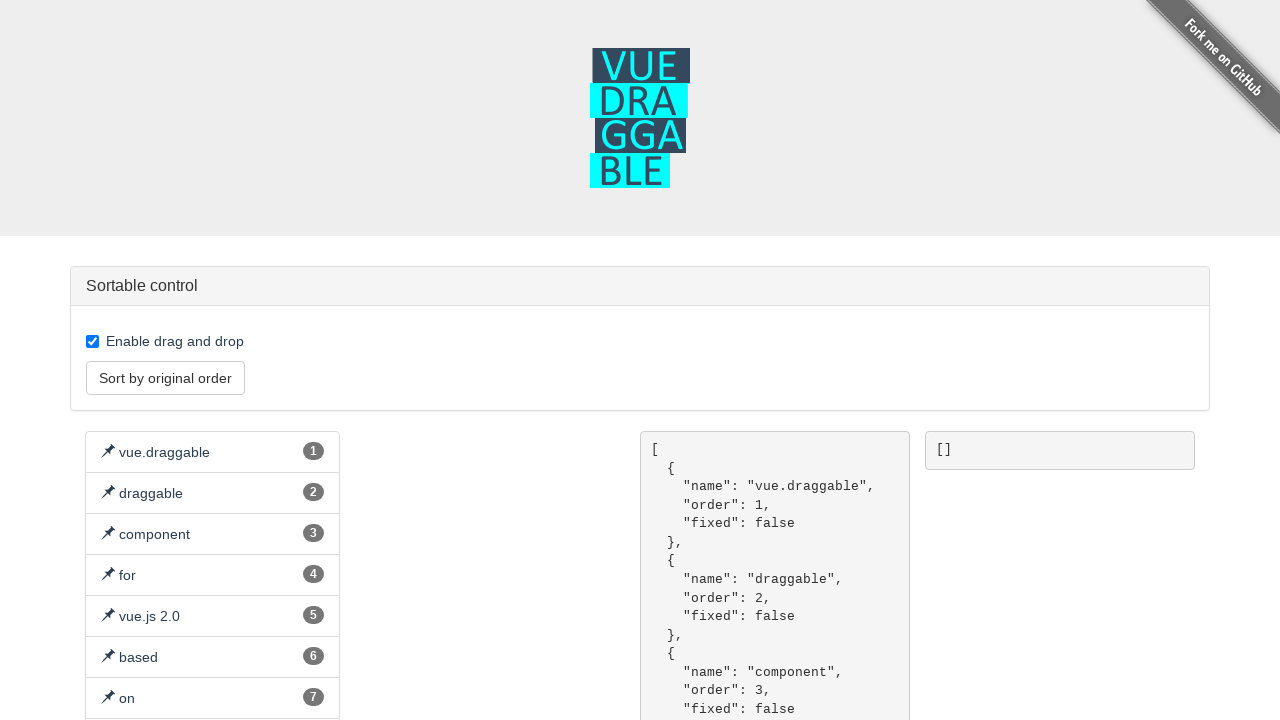

Located first list group item element
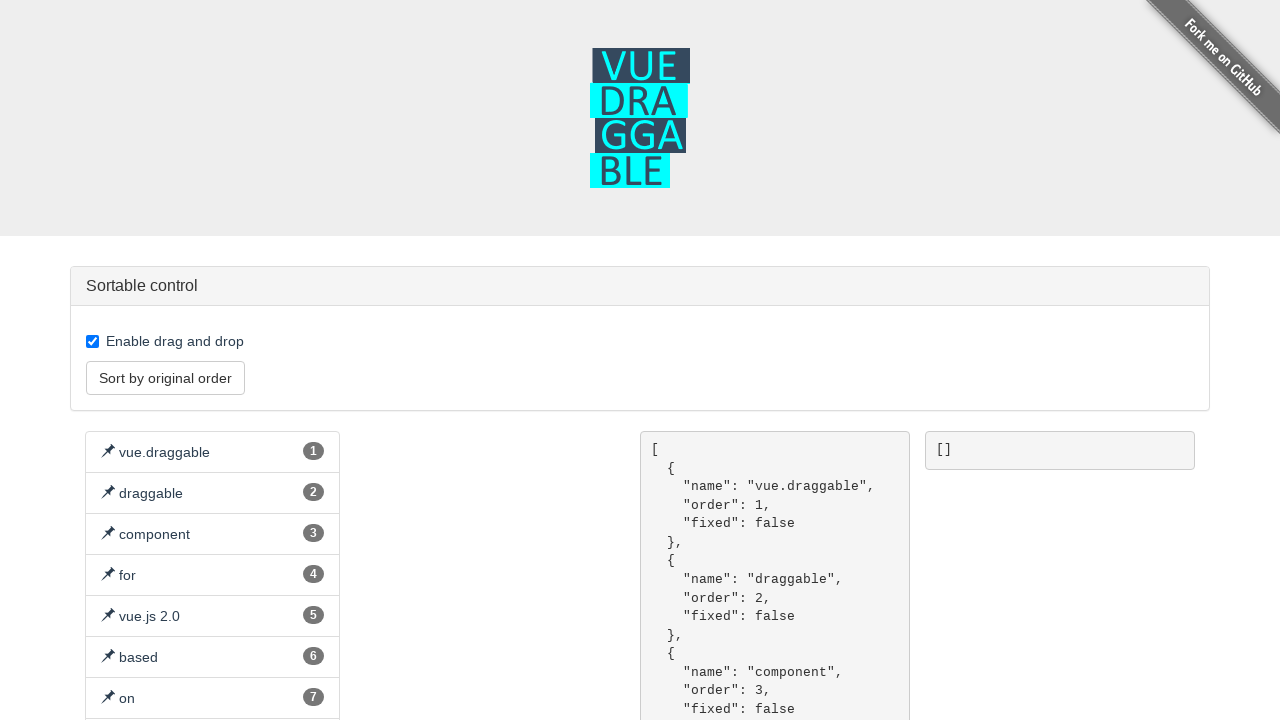

Retrieved bounding box coordinates for source element
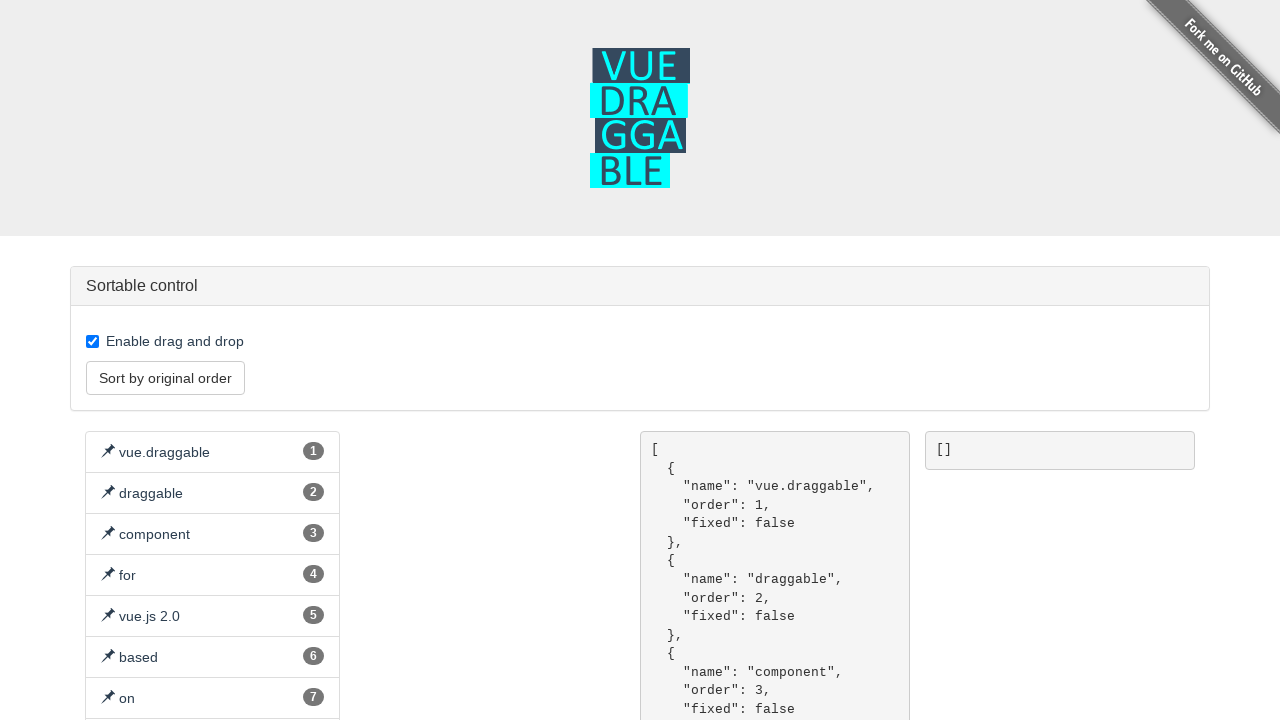

Dragged first list item to offset position (x+330, y+600) at (415, 490)
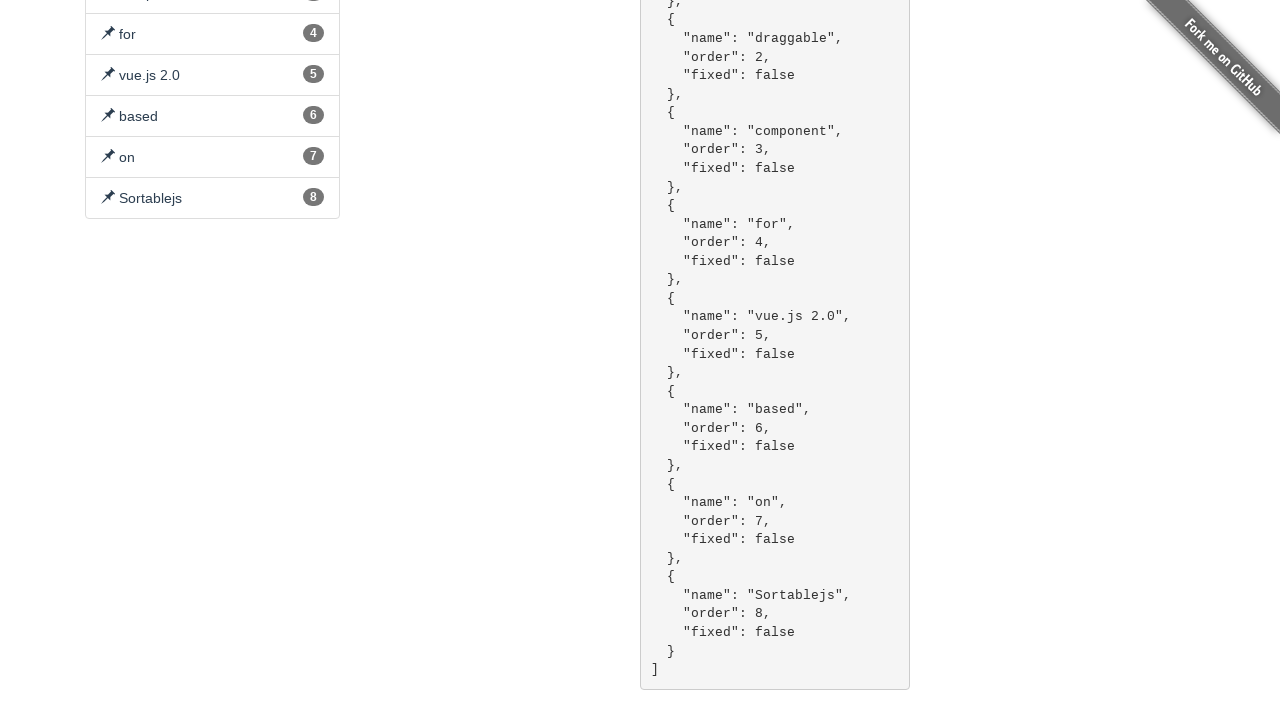

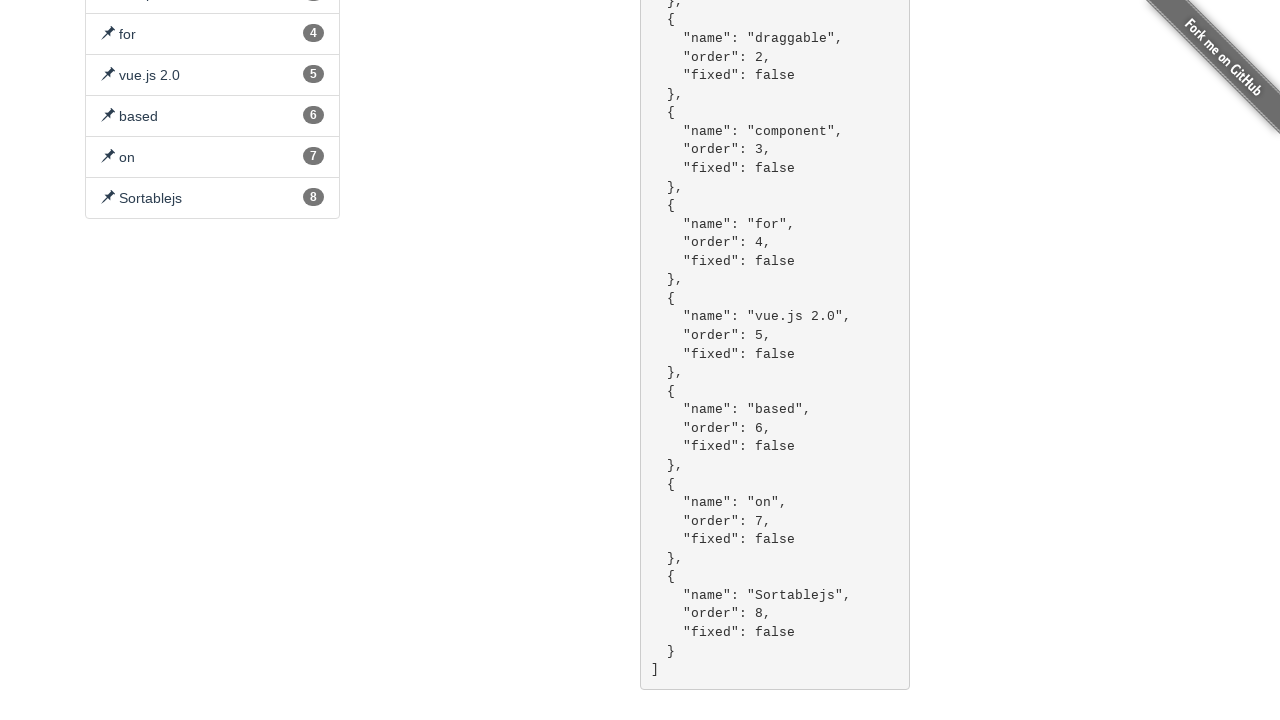